Searches the Python.org website by entering a query in the search field and submitting the form to get search results

Starting URL: https://www.python.org/

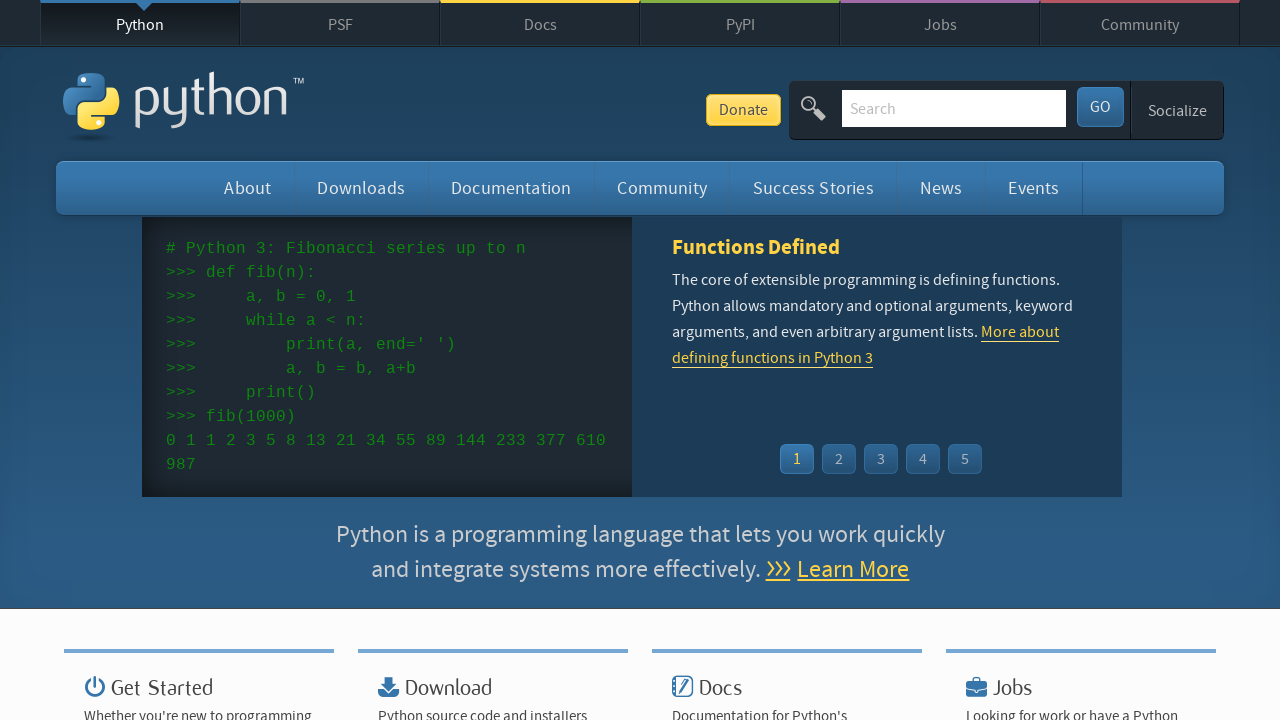

Filled search field with 'classes' on #id-search-field
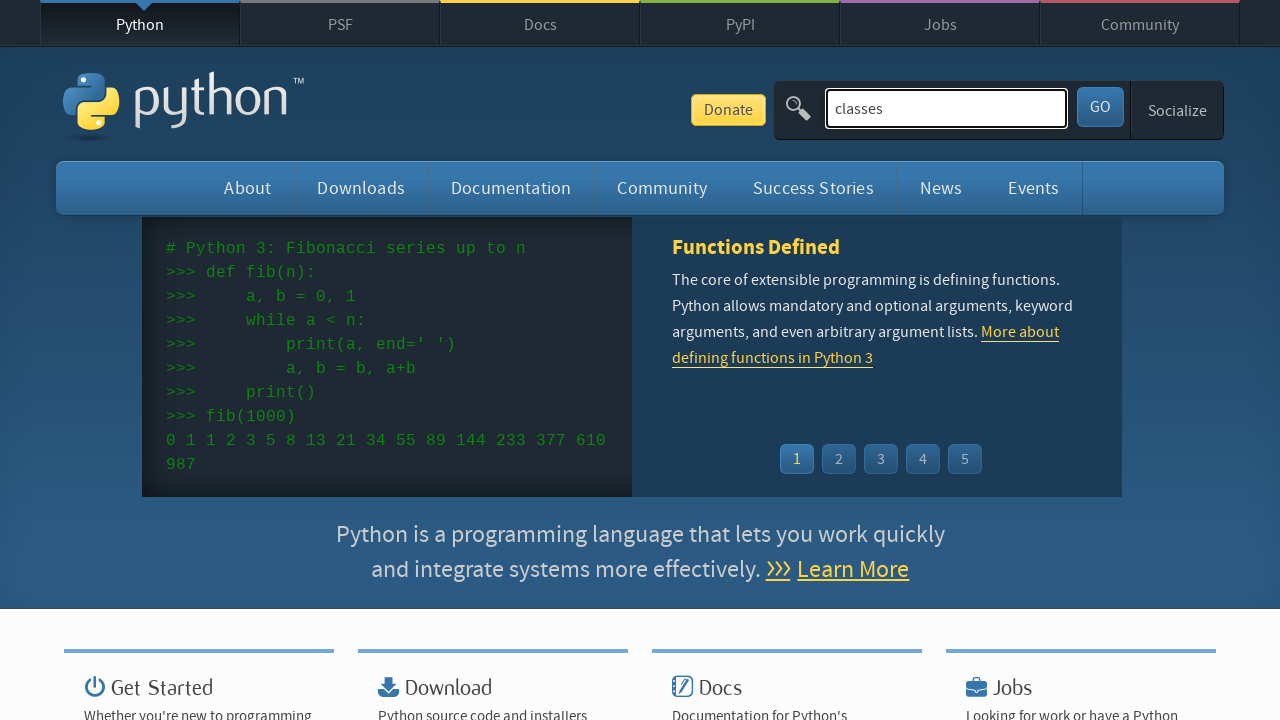

Clicked submit button to search at (1100, 107) on #submit
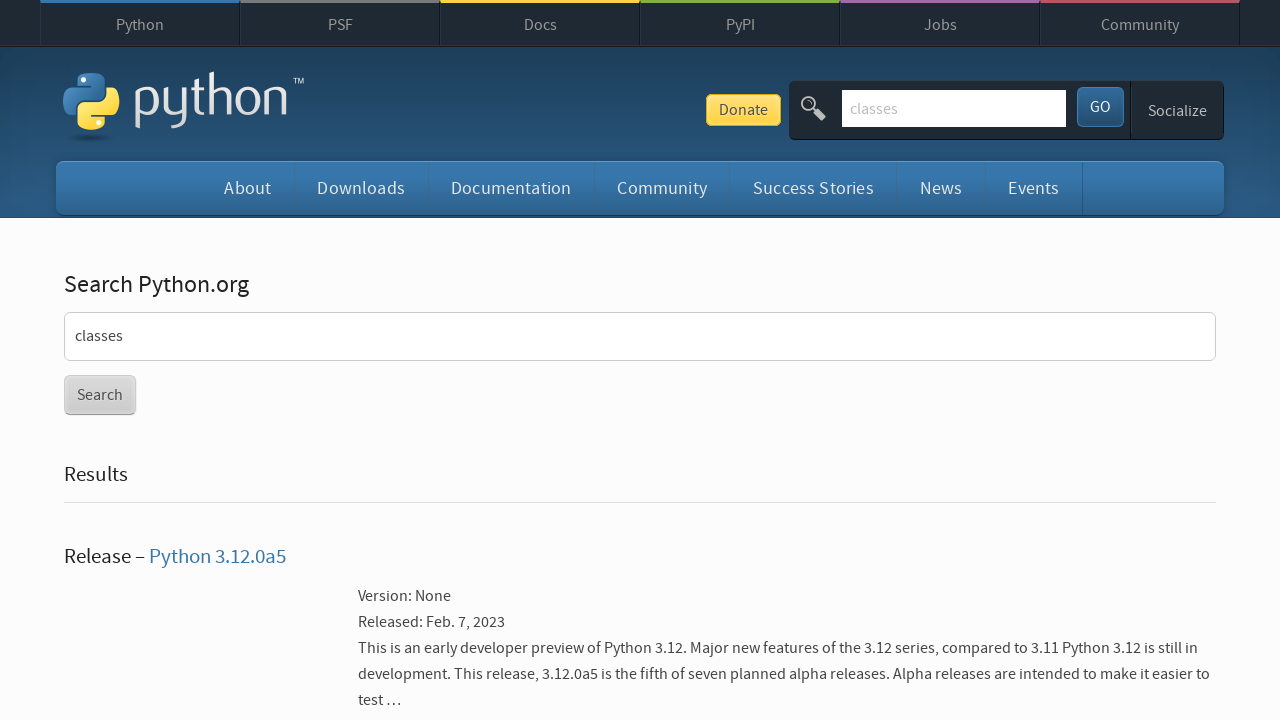

Search results loaded successfully
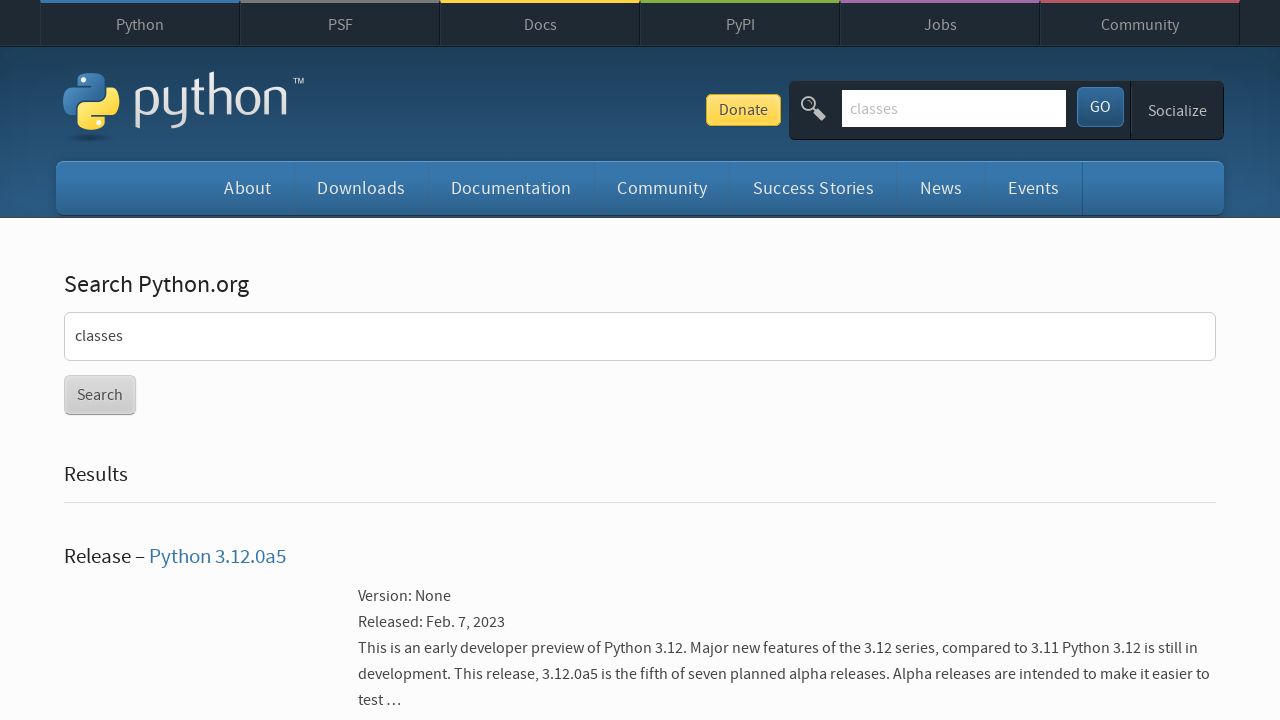

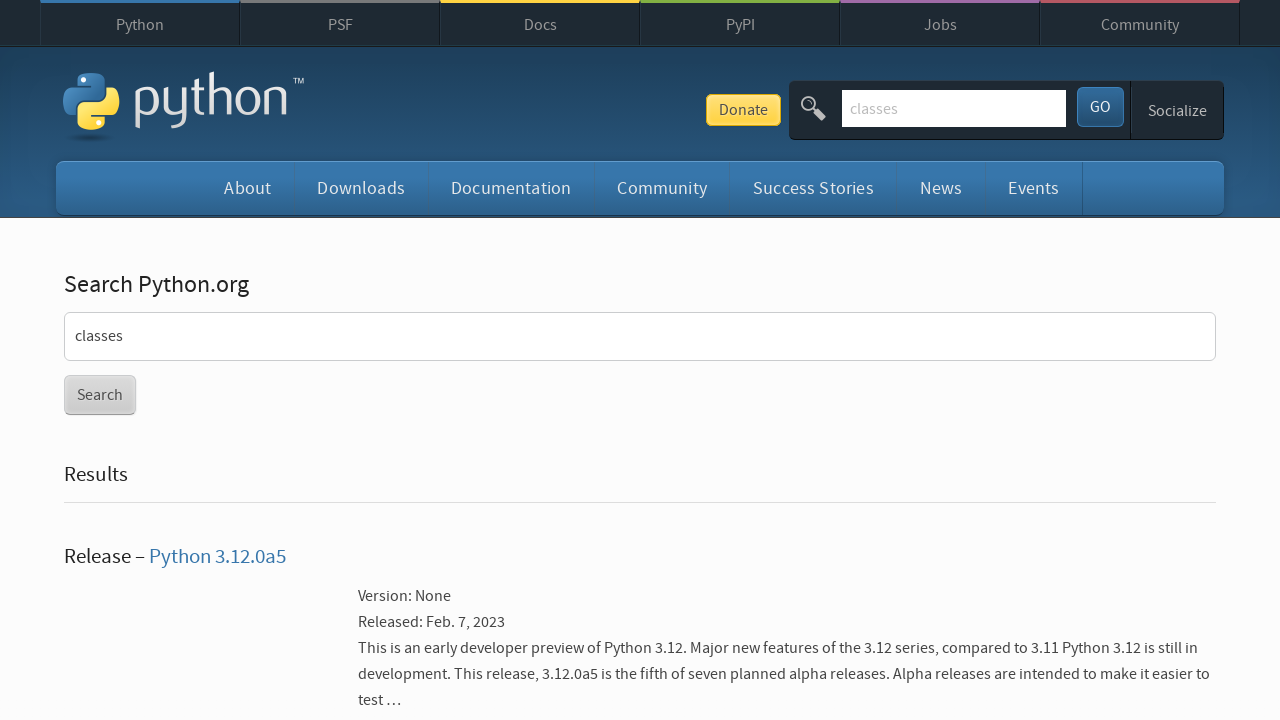